Tests login form by filling username and password fields on a practice testing website

Starting URL: https://practice.expandtesting.com/login

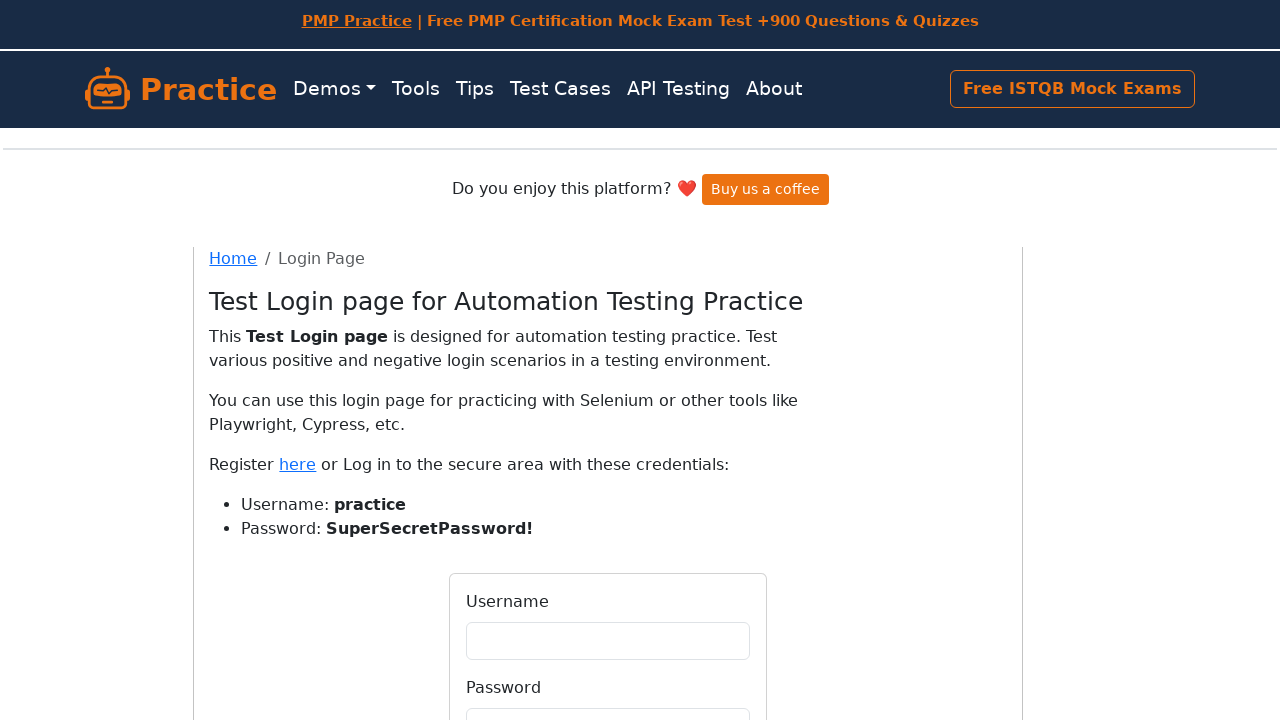

Filled username field with 'practice' on #username
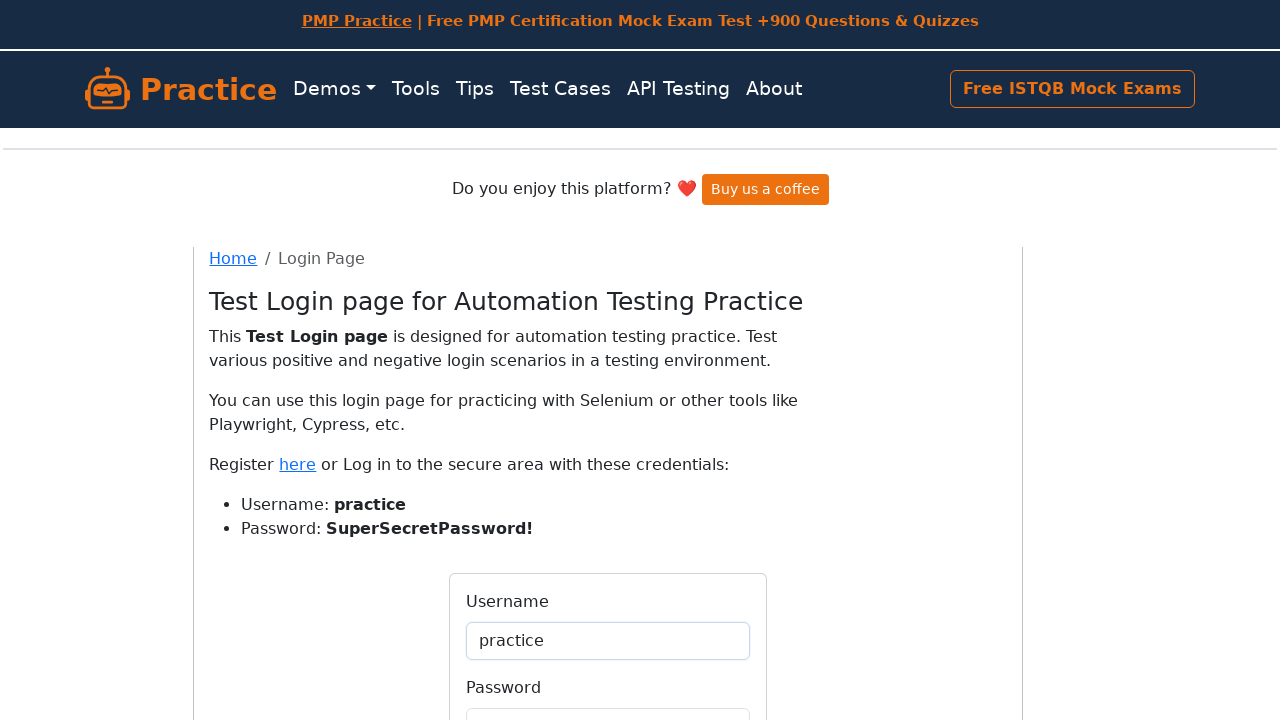

Filled password field with 'SuperSecretPassword!' on #password
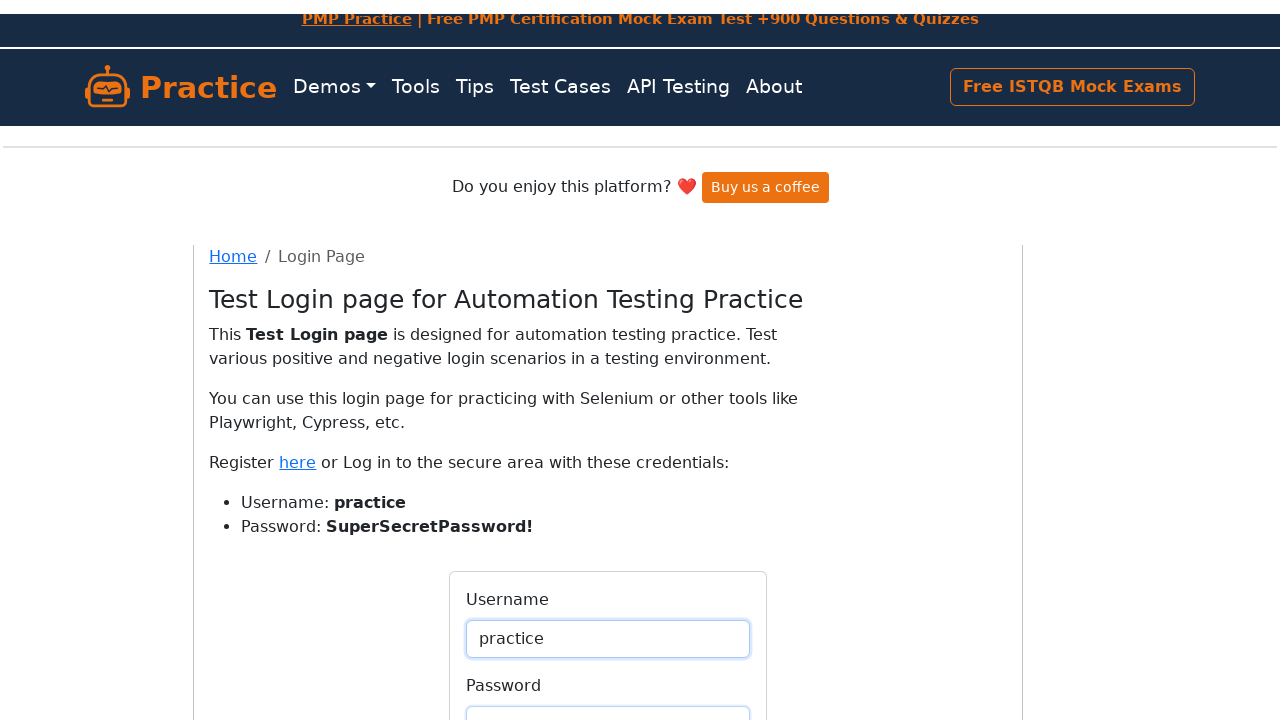

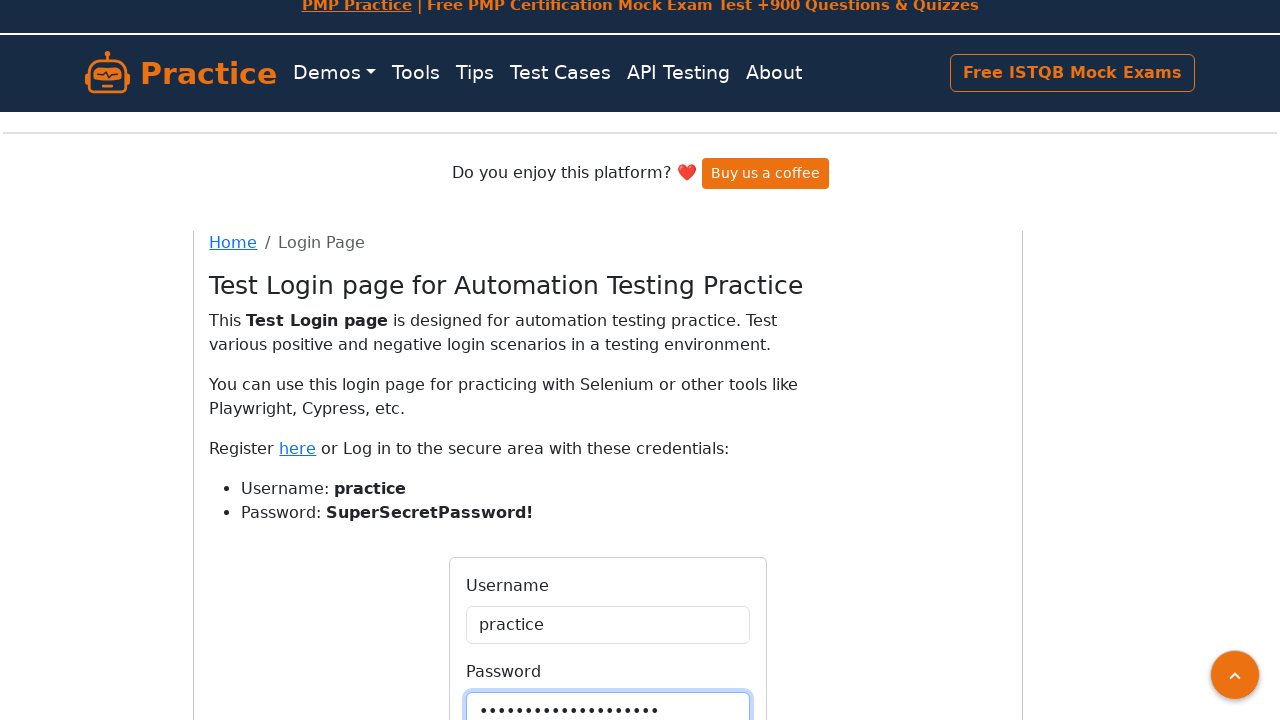